Tests browser navigation functionality by navigating to multiple pages and using back/forward browser controls

Starting URL: https://www.programiz.com/python-programming

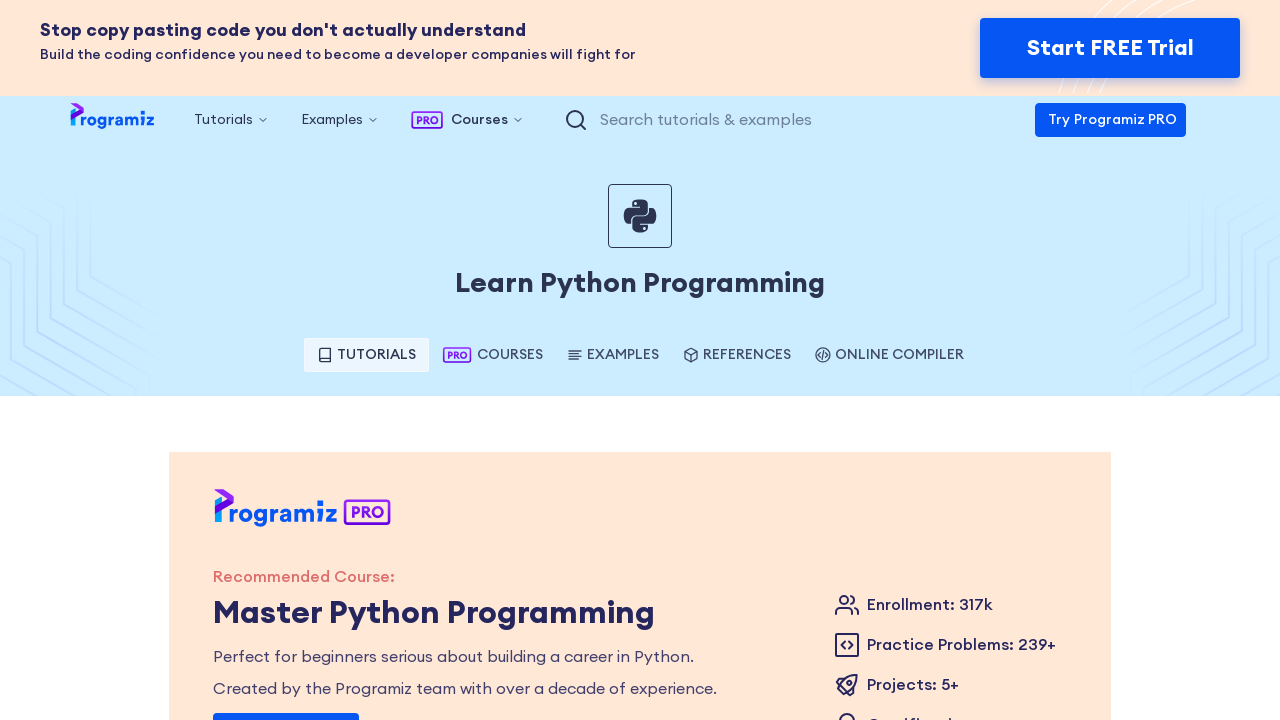

Navigated to Python first program page
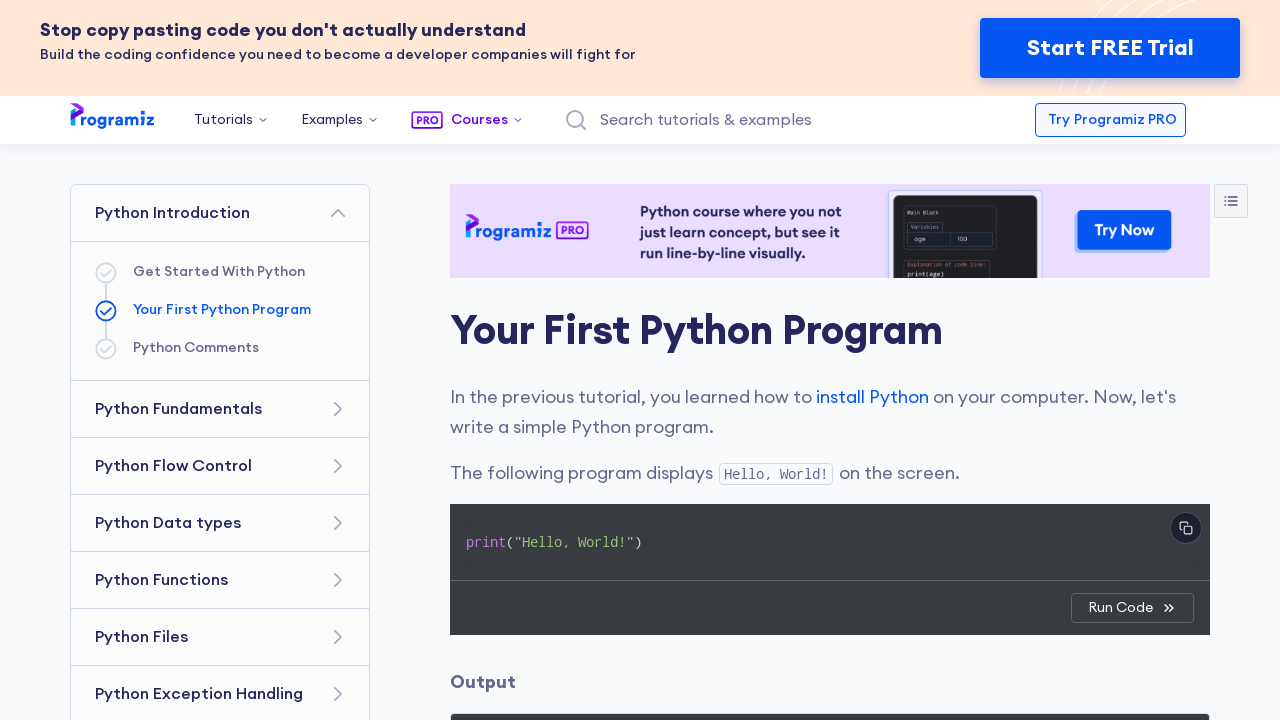

Clicked back button to return to Programiz Python programming page
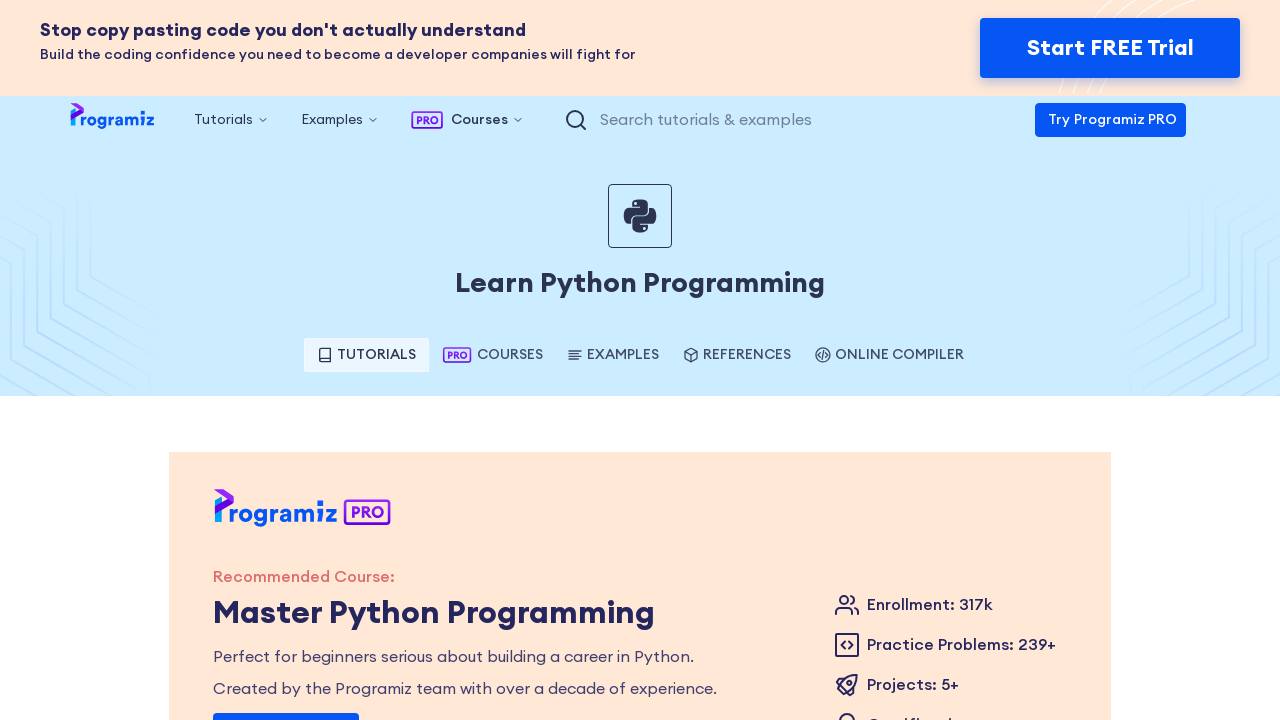

Clicked forward button to return to Python first program page
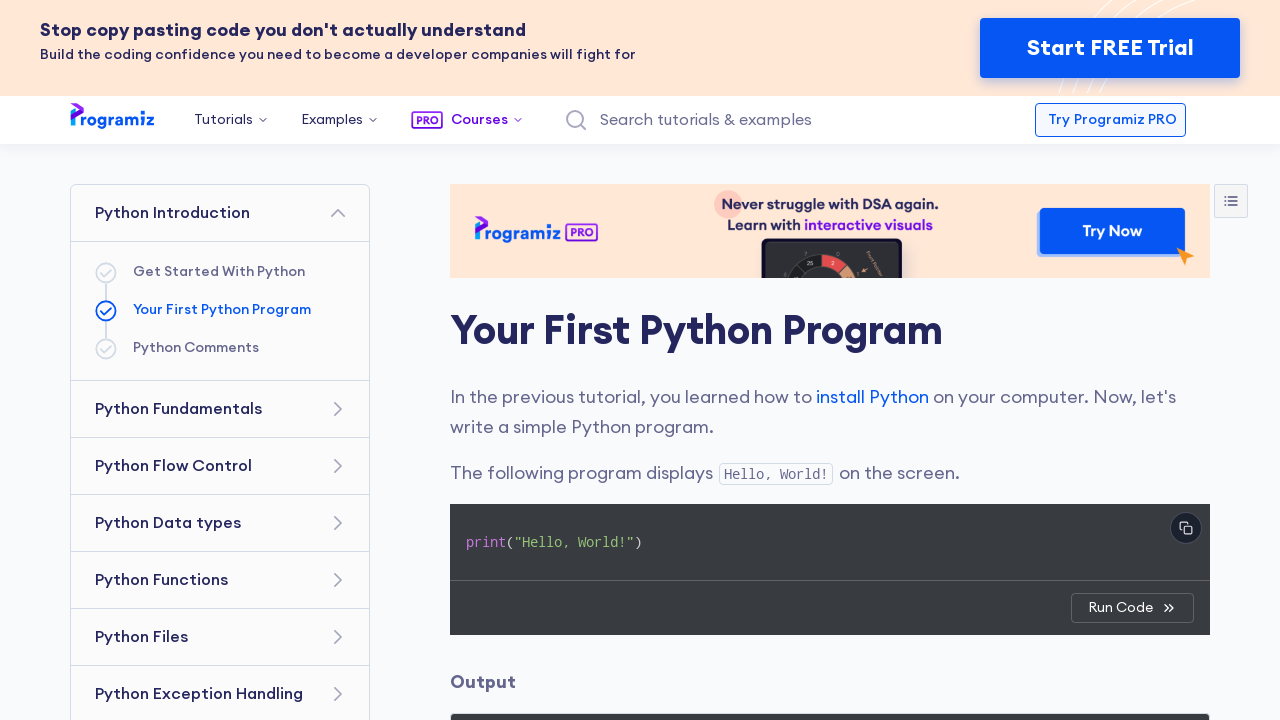

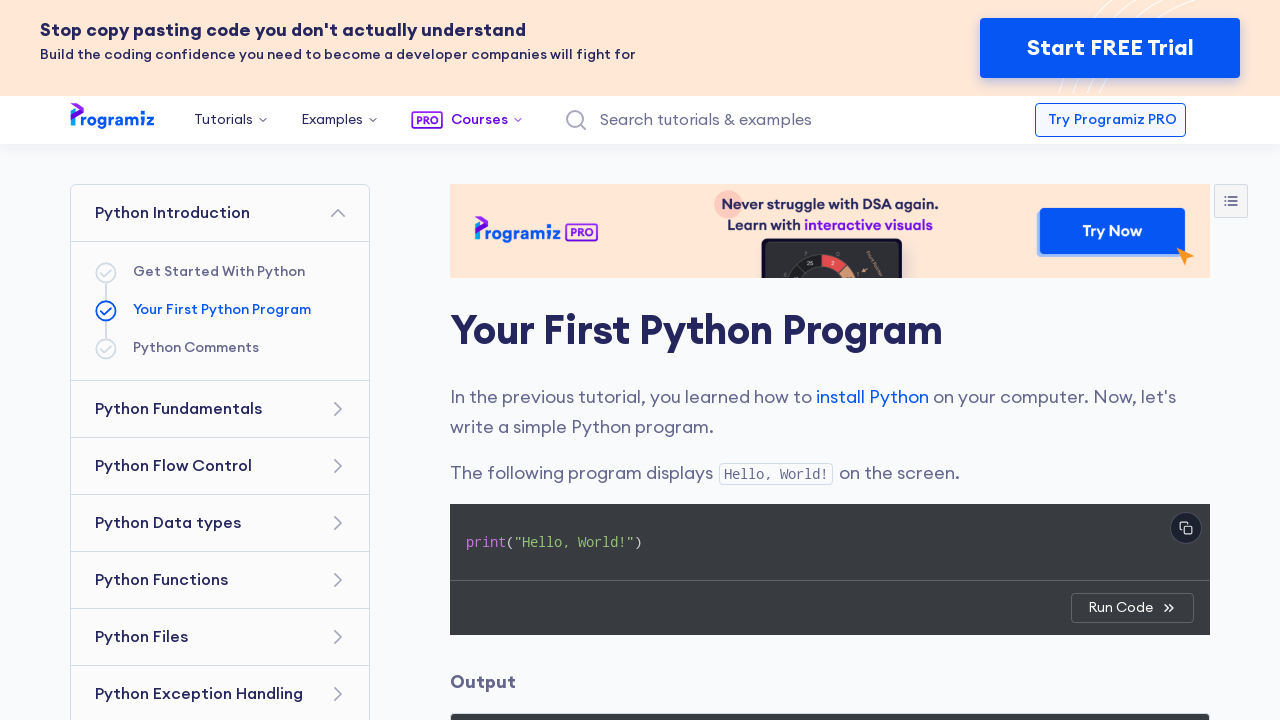